Tests submit button functionality and handles the resulting alert dialog

Starting URL: https://selectorshub.com/xpath-practice-page/

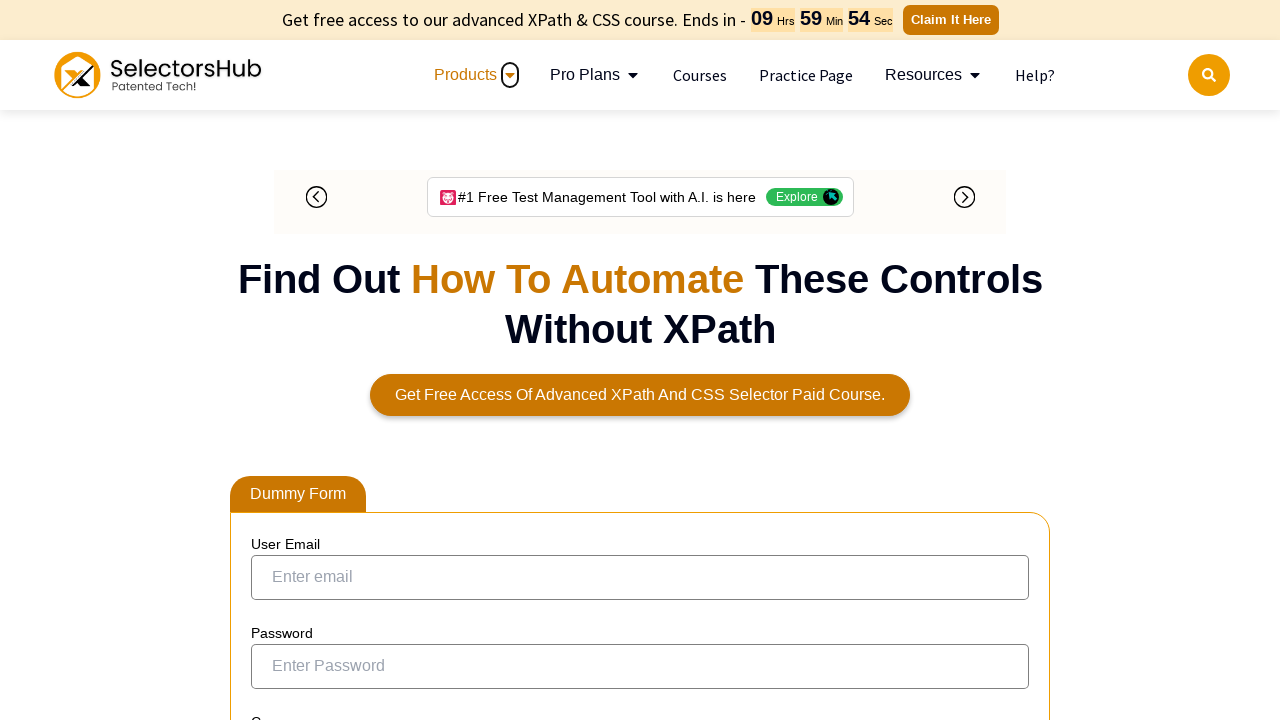

Set up dialog handler to accept alert dialogs
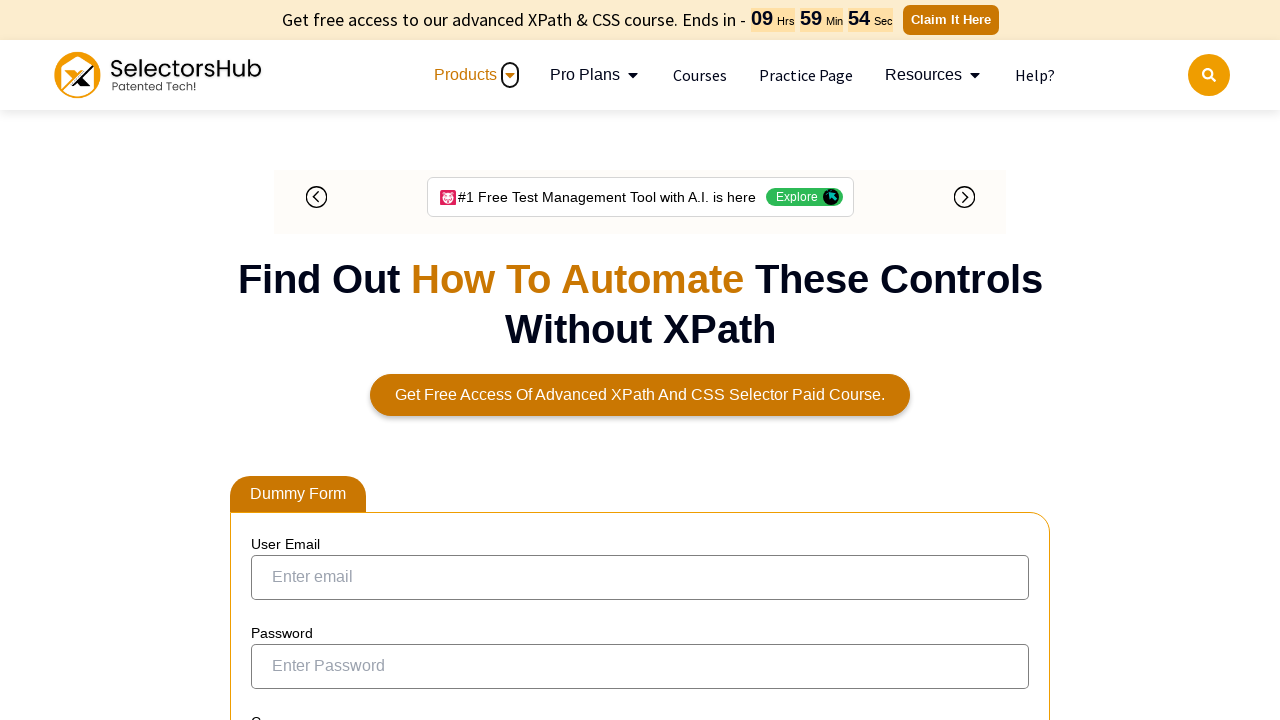

Clicked Submit button at (296, 361) on button:has-text('Submit')
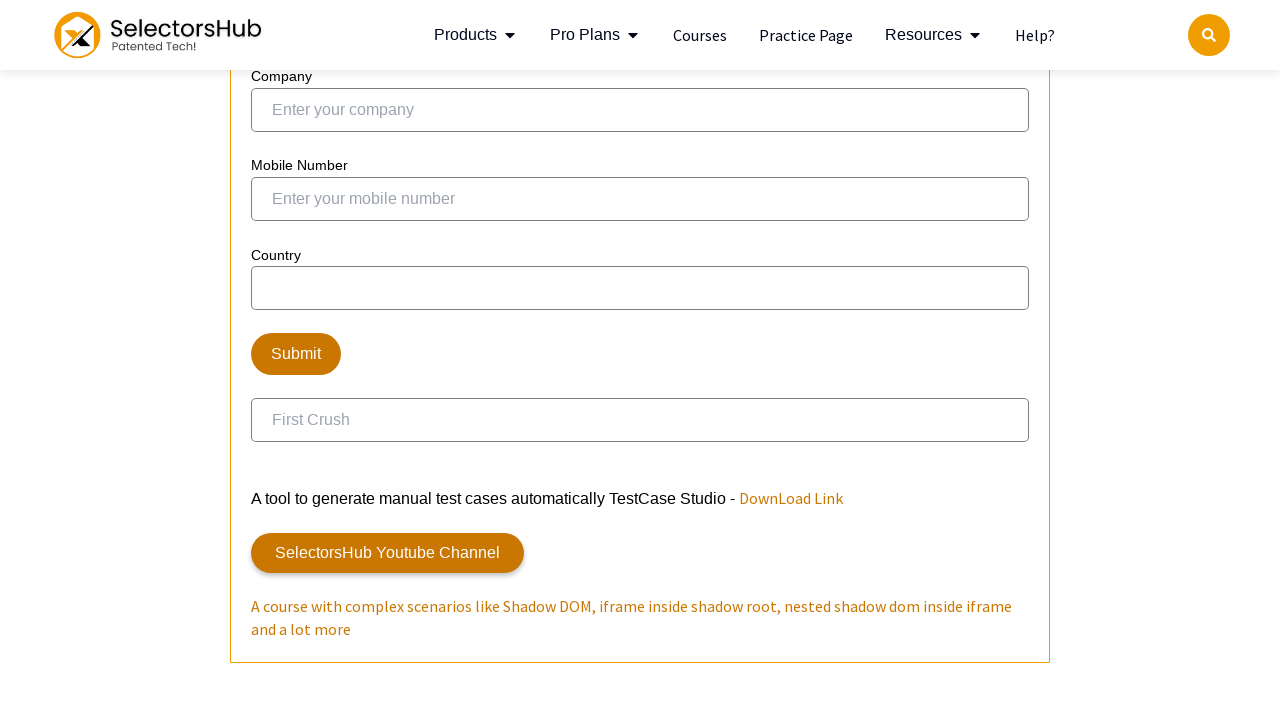

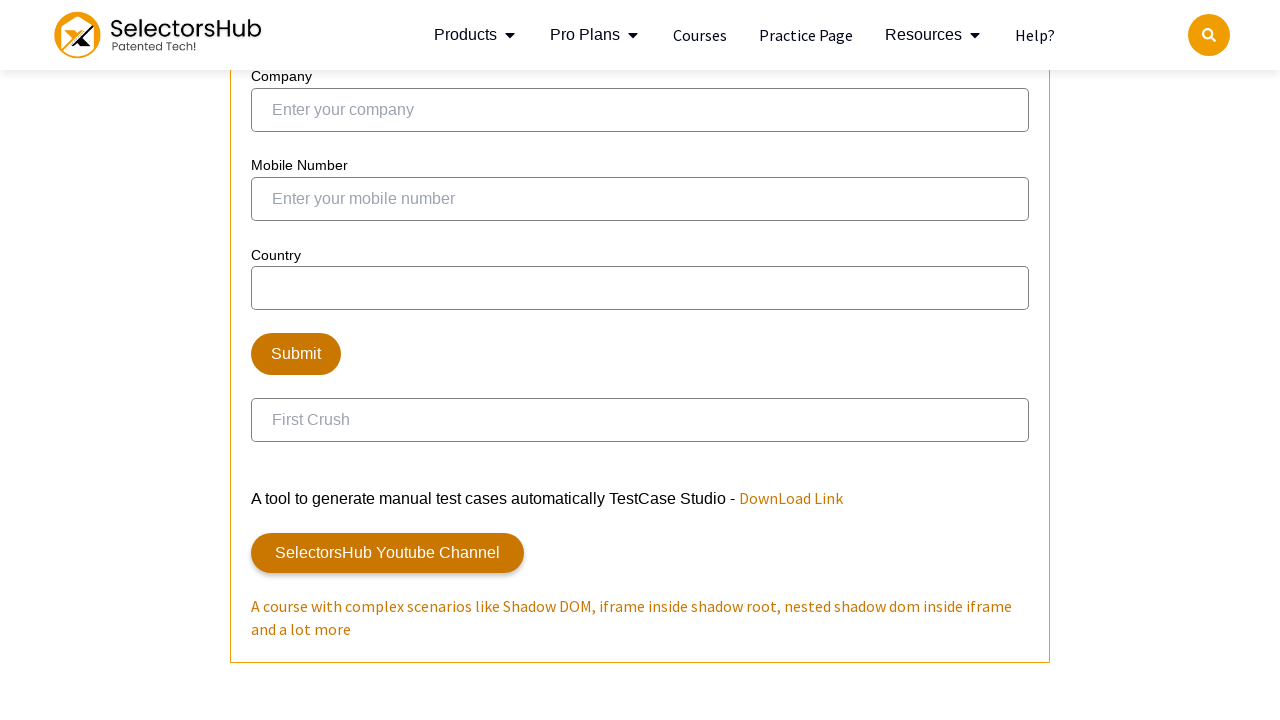